Tests right-click context menu by right-clicking an element, selecting Quit, and handling the alert

Starting URL: https://swisnl.github.io/jQuery-contextMenu/demo/accesskeys.html

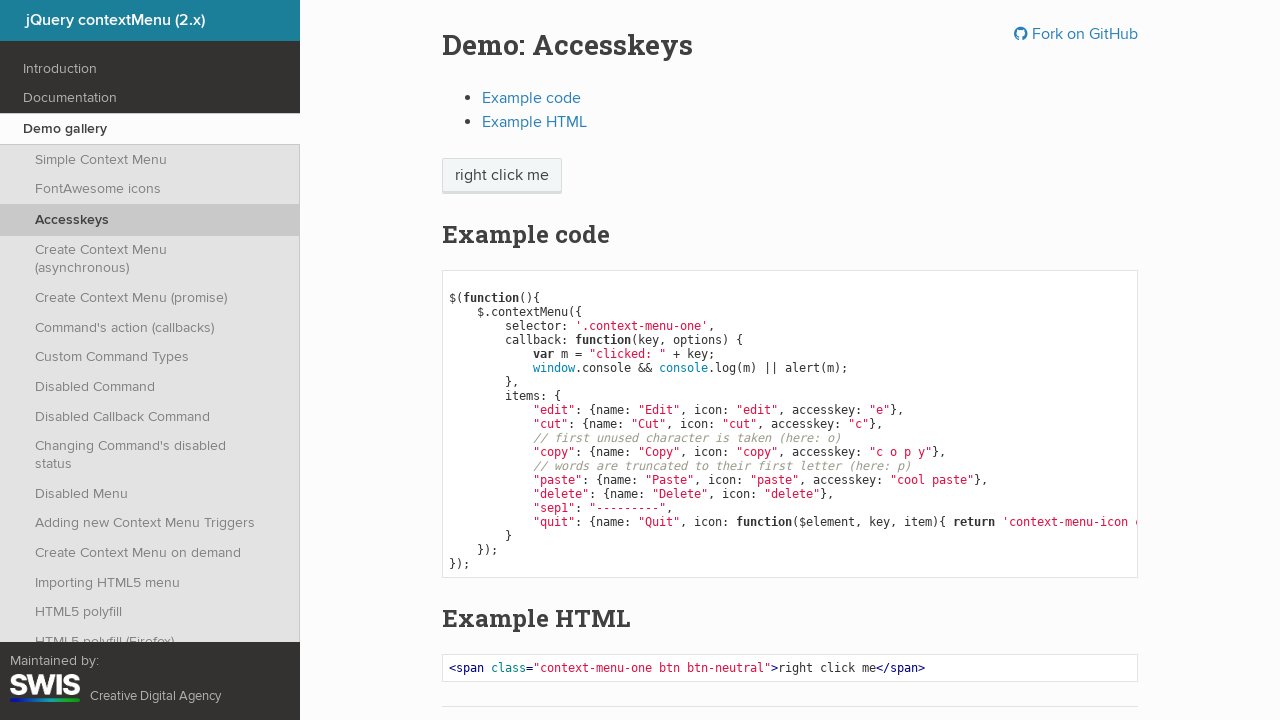

Set up alert handler to accept dialogs
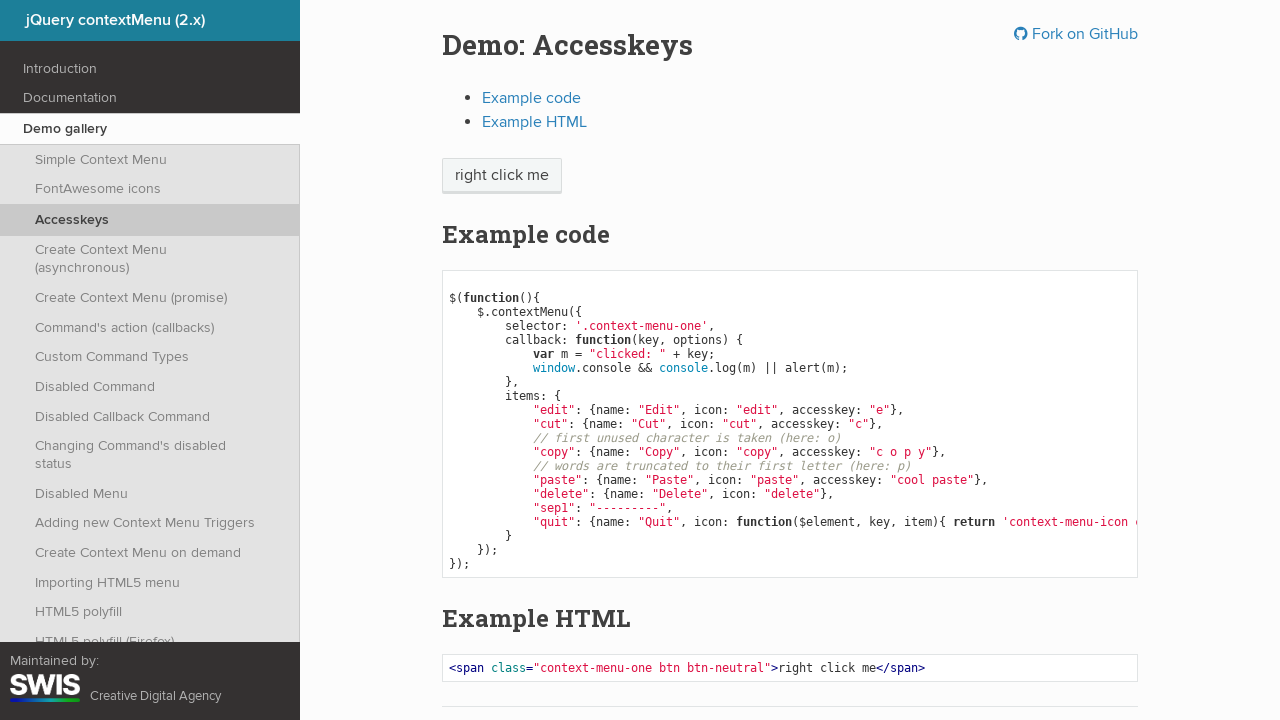

Right-clicked on 'right click me' element to open context menu at (502, 176) on //span[text()='right click me']
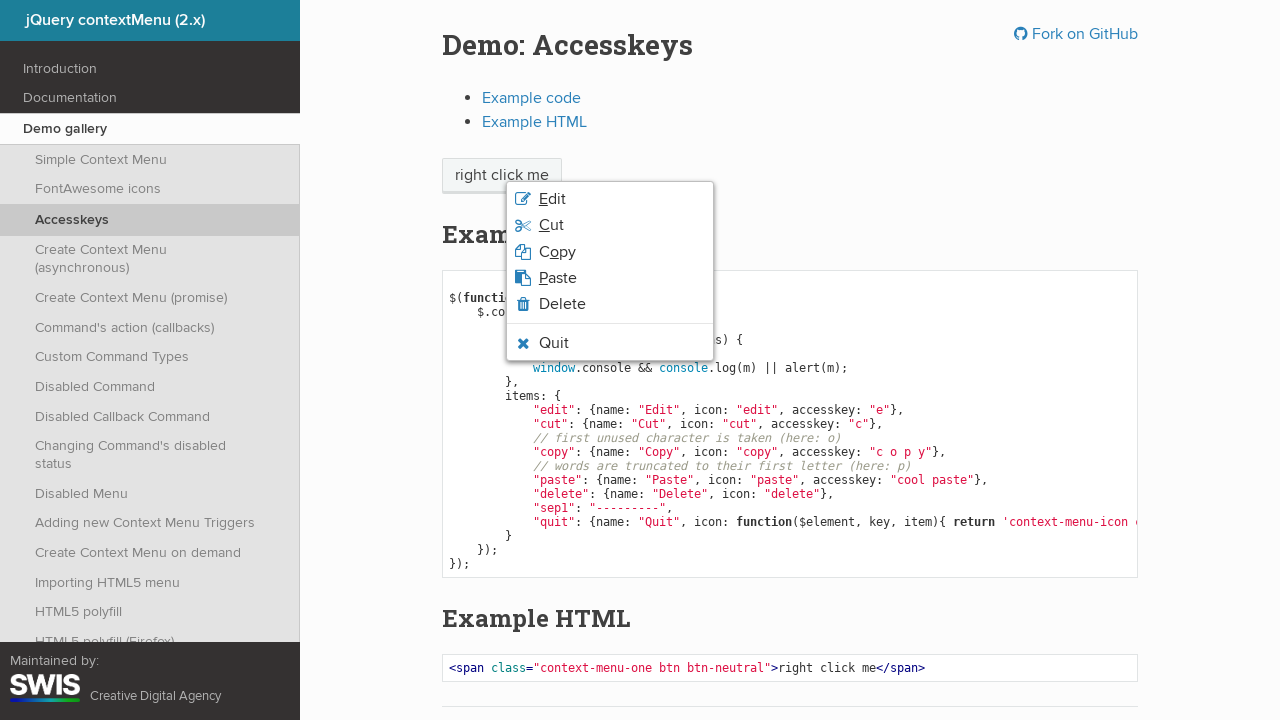

Clicked 'Quit' option from context menu at (554, 343) on xpath=//span[text()='Quit']
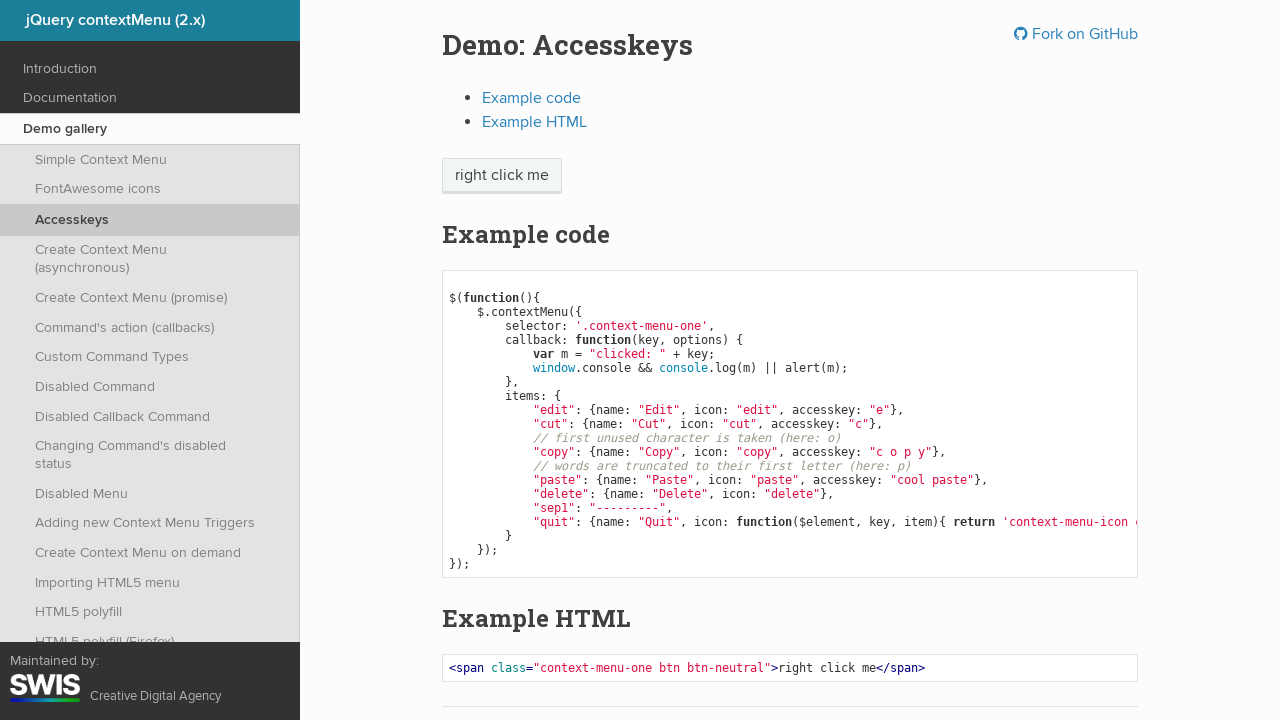

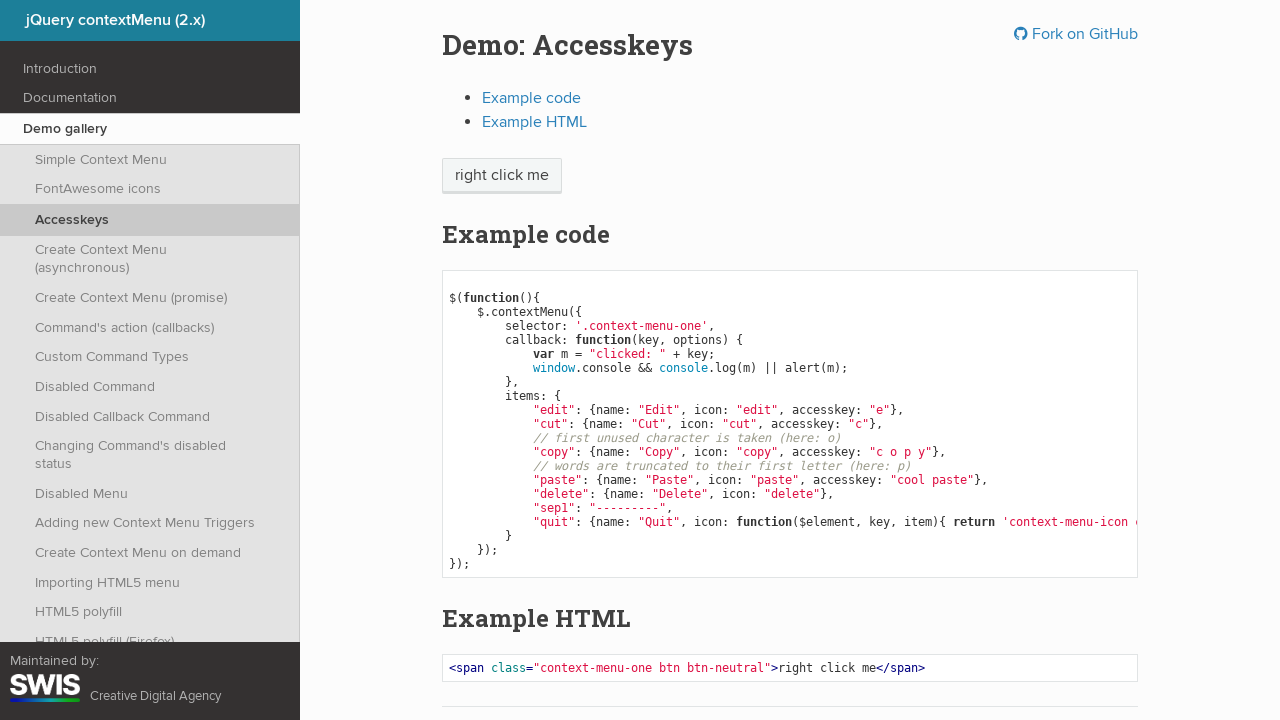